Tests iframe and JavaScript scrolling by scrolling to second frame, scrolling within frame, then switching to first frame

Starting URL: https://demoqa.com/frames

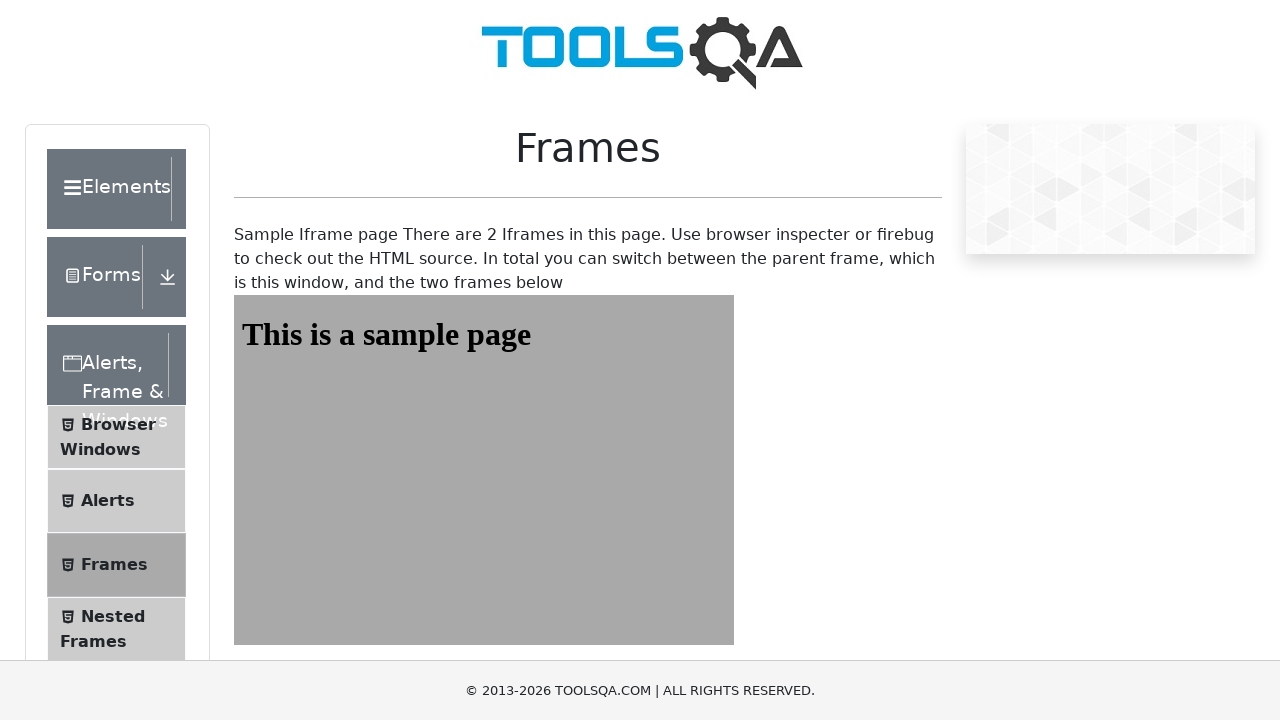

Scrolled to frame2 element
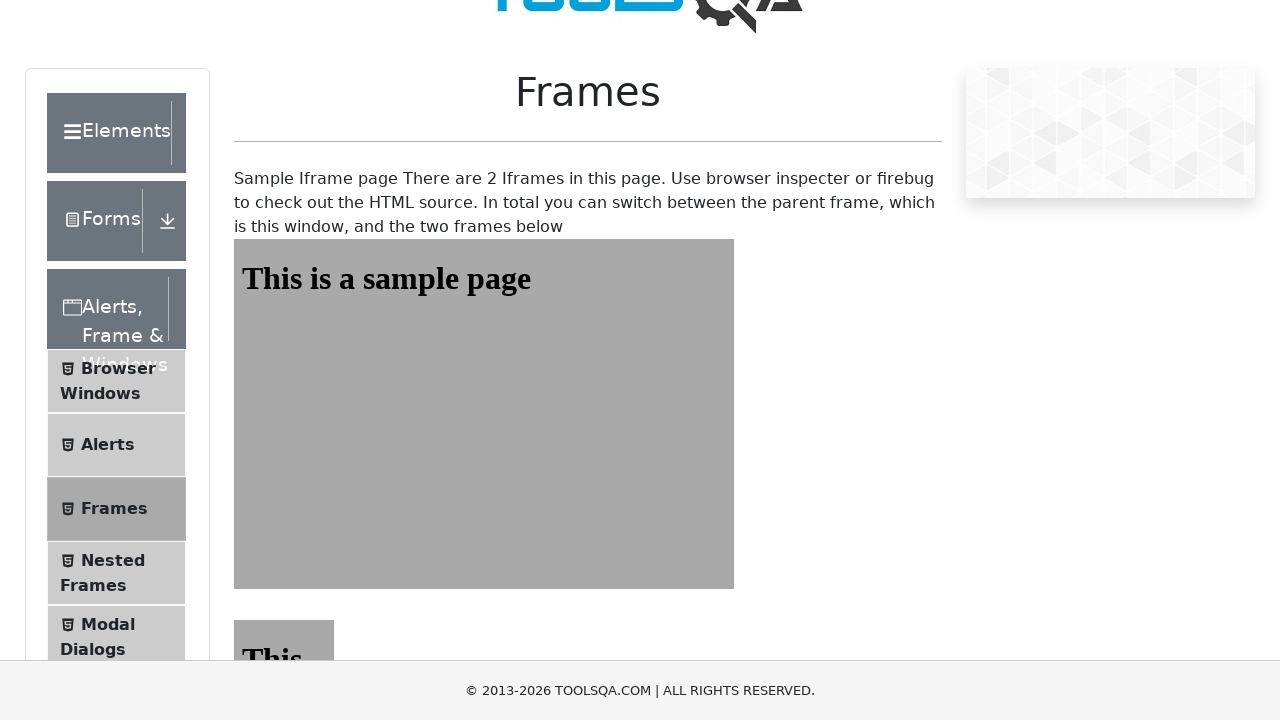

Located frame2
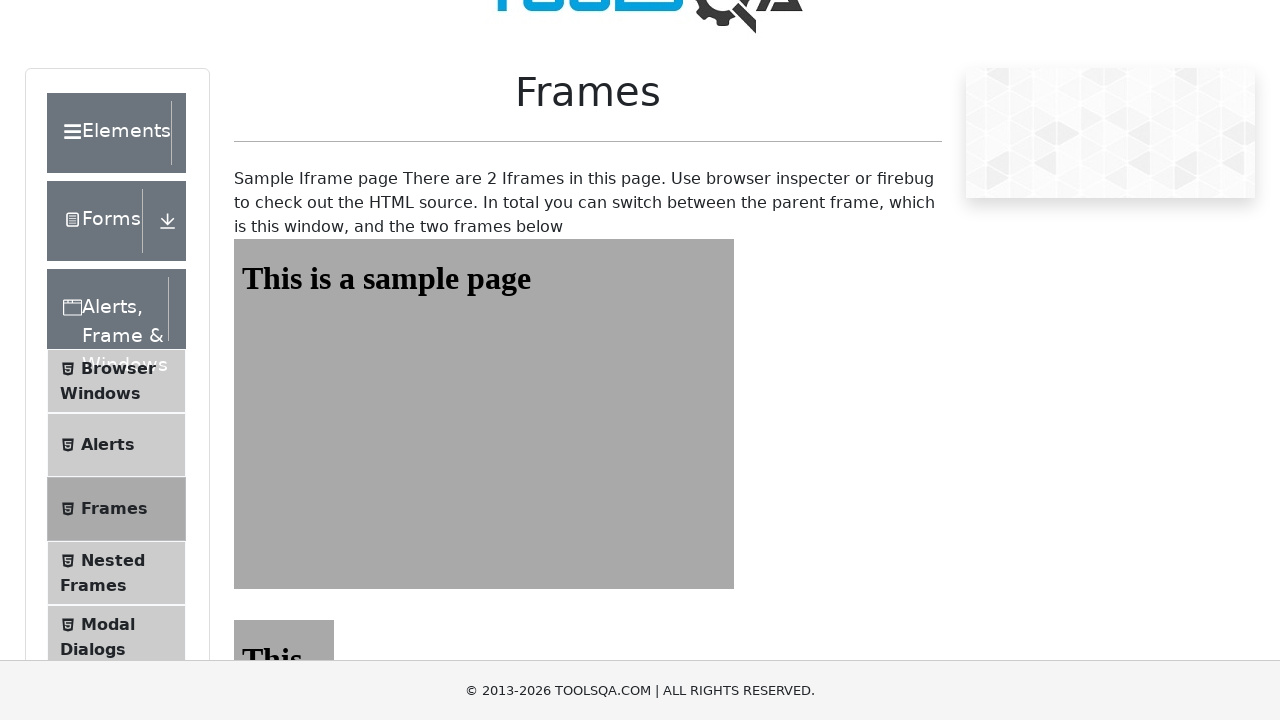

Scrolled within frame2 to the bottom
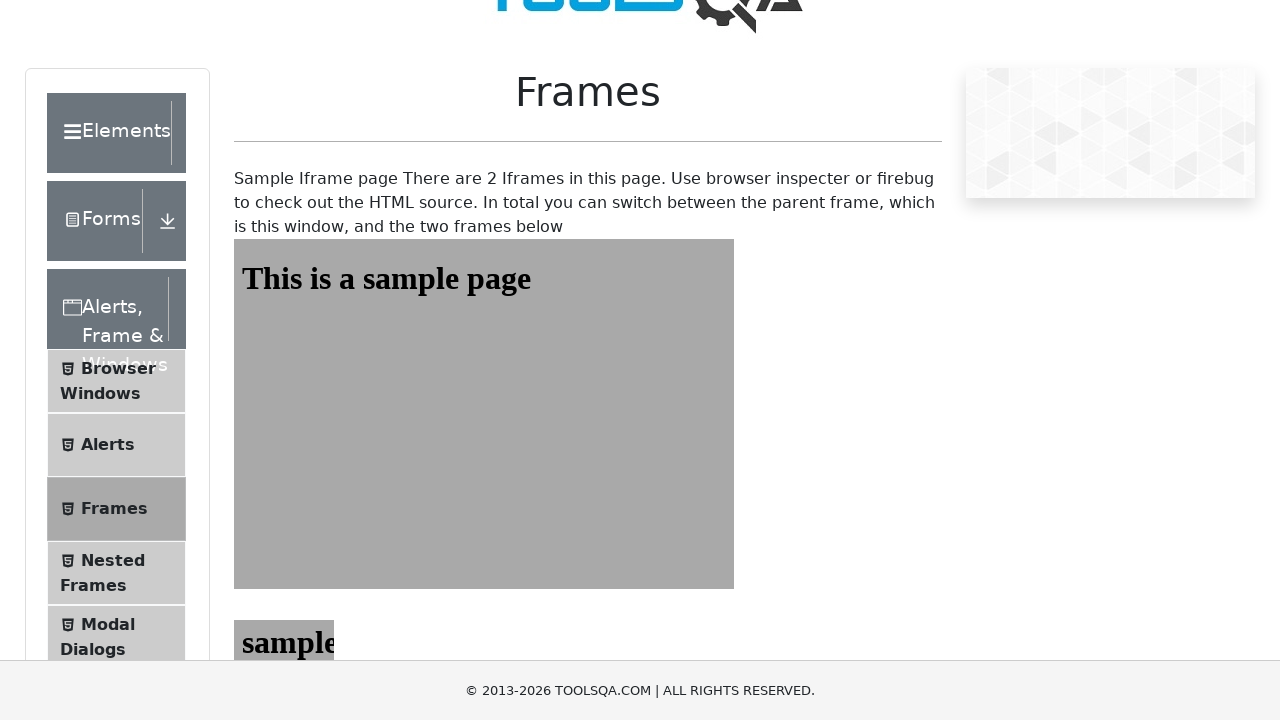

Waited 3 seconds for frame content to settle
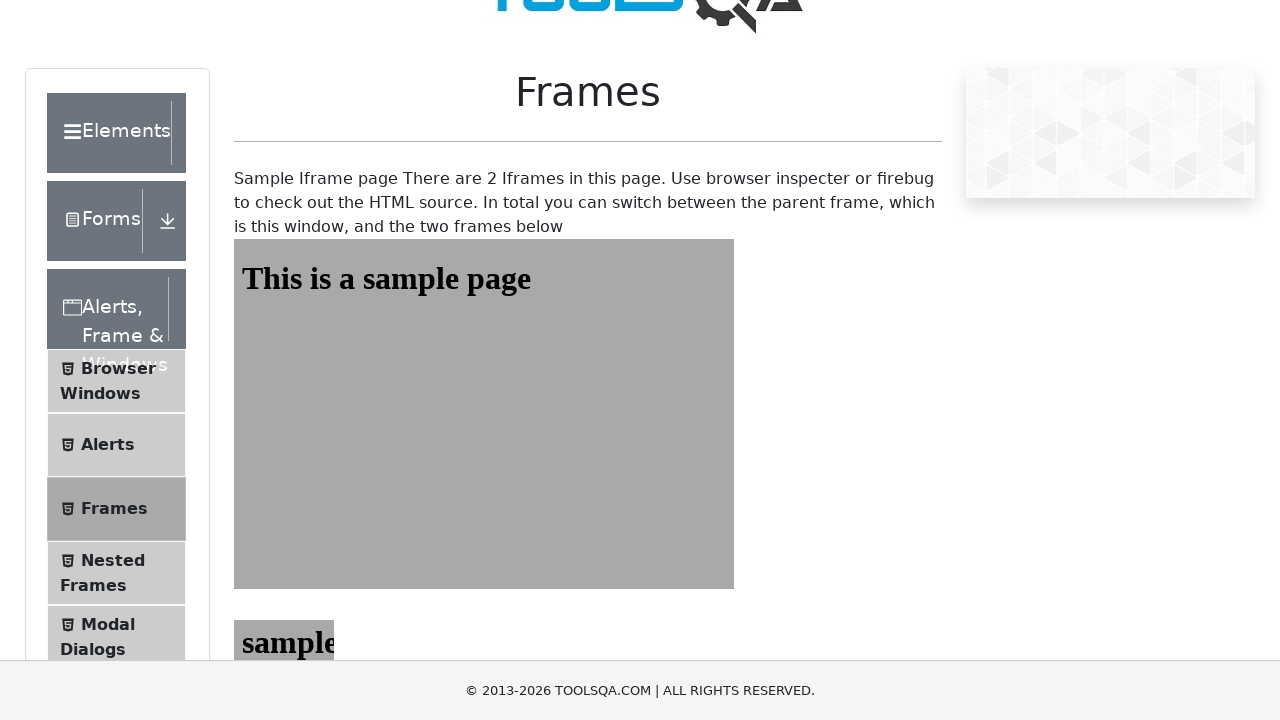

Located frame1
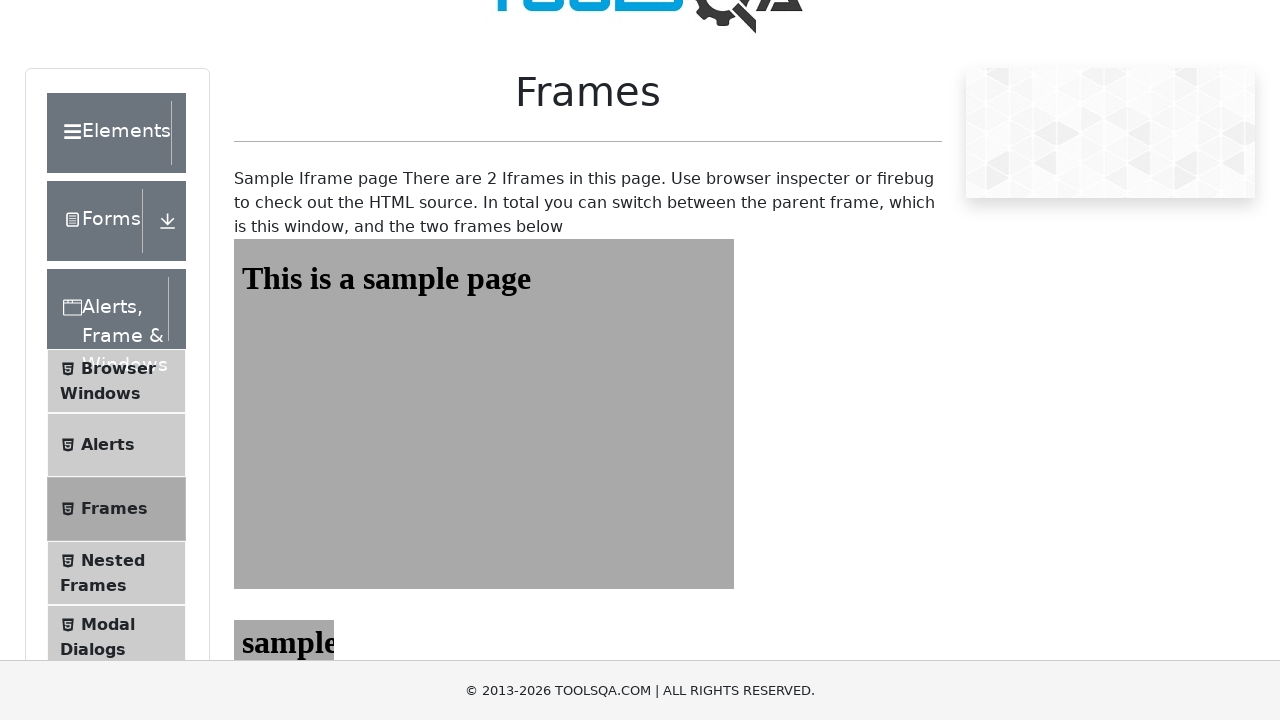

Sample heading in frame1 is visible and ready
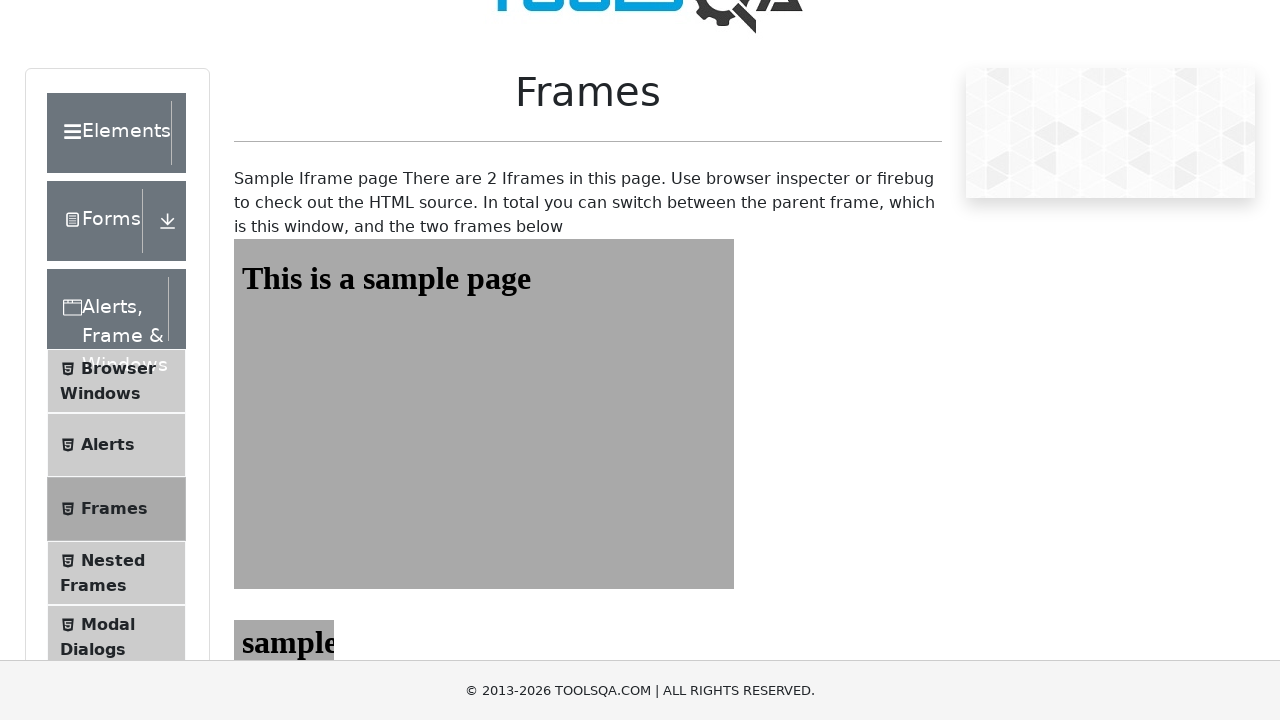

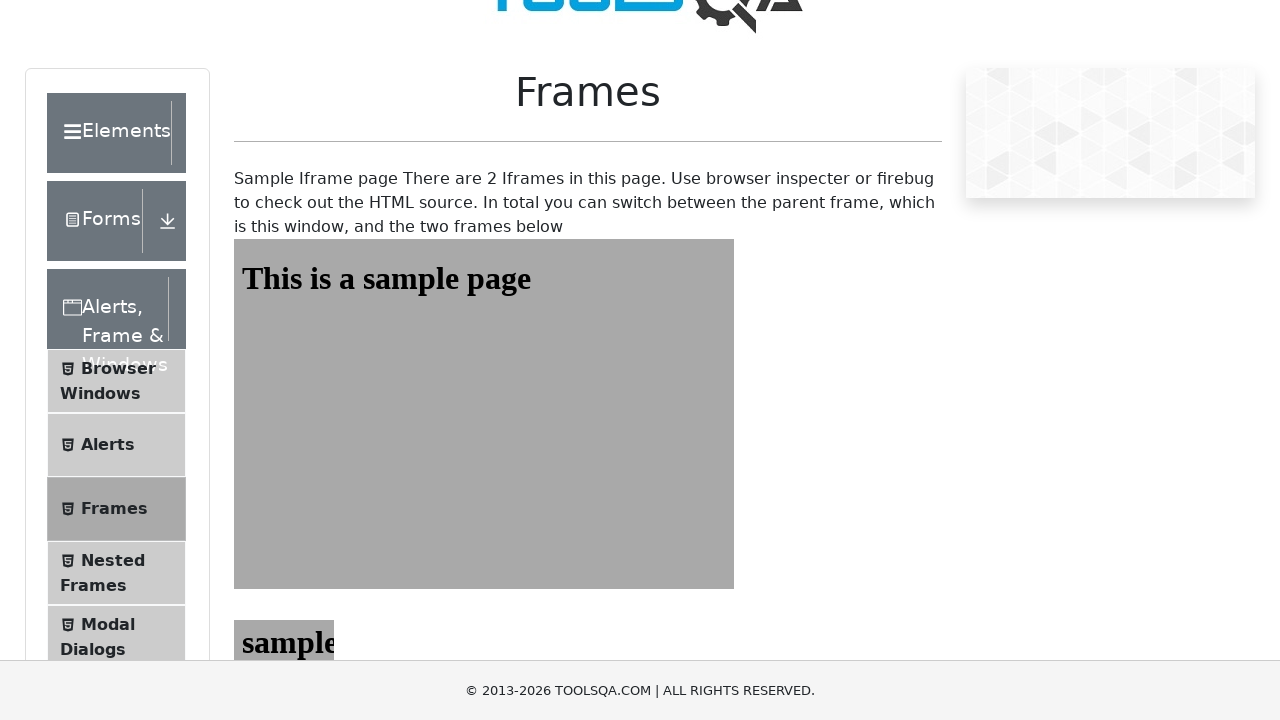